Tests checkbox functionality by selecting the first two day checkboxes on a test automation practice page

Starting URL: https://testautomationpractice.blogspot.com/

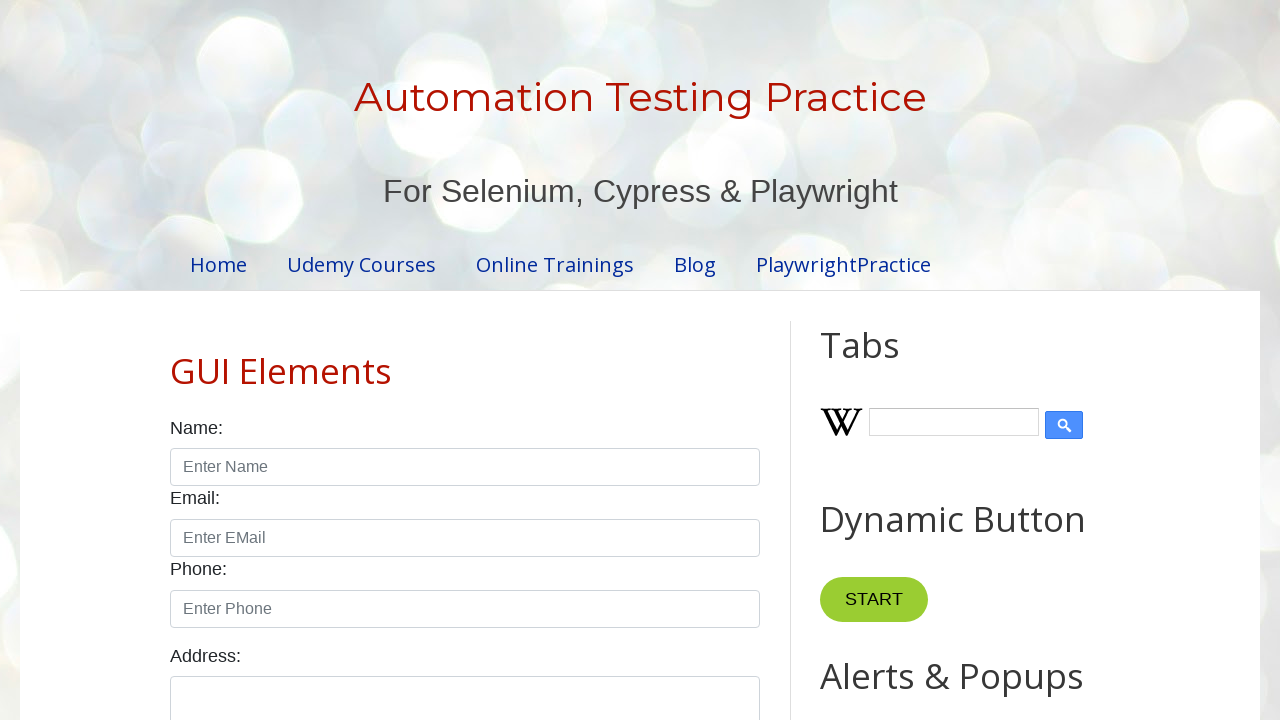

Navigated to test automation practice page
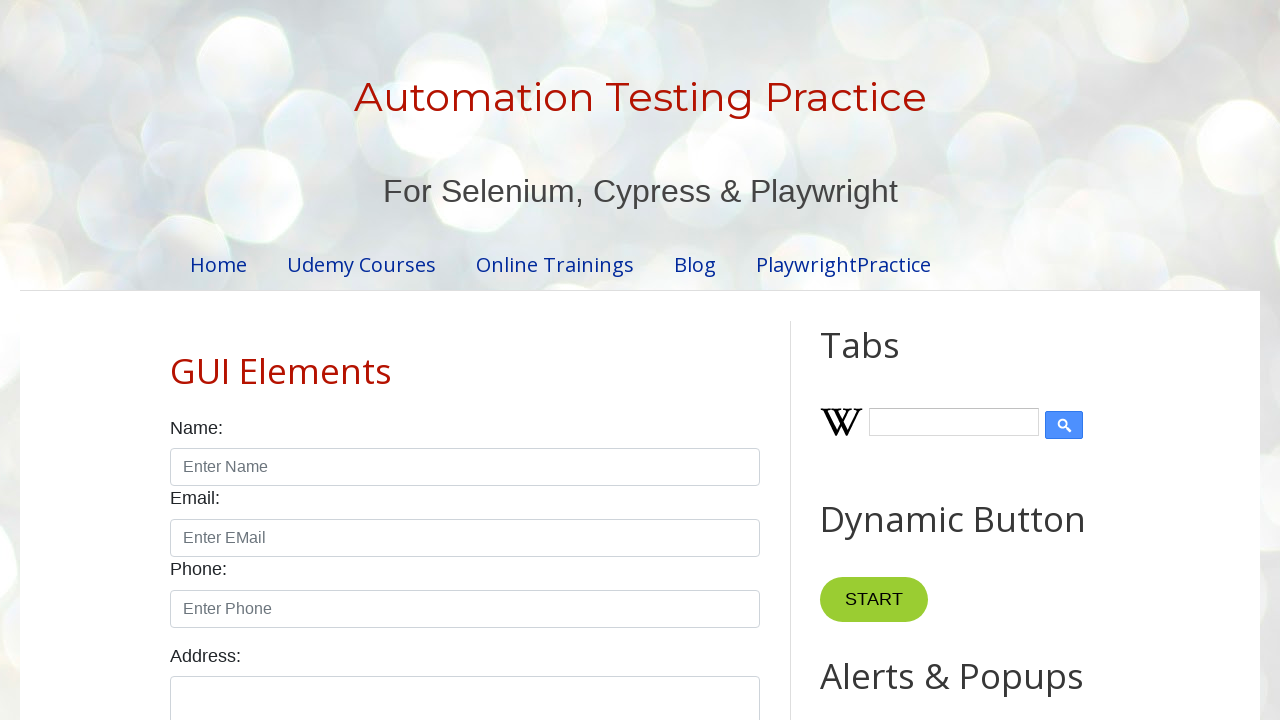

Located all day checkboxes
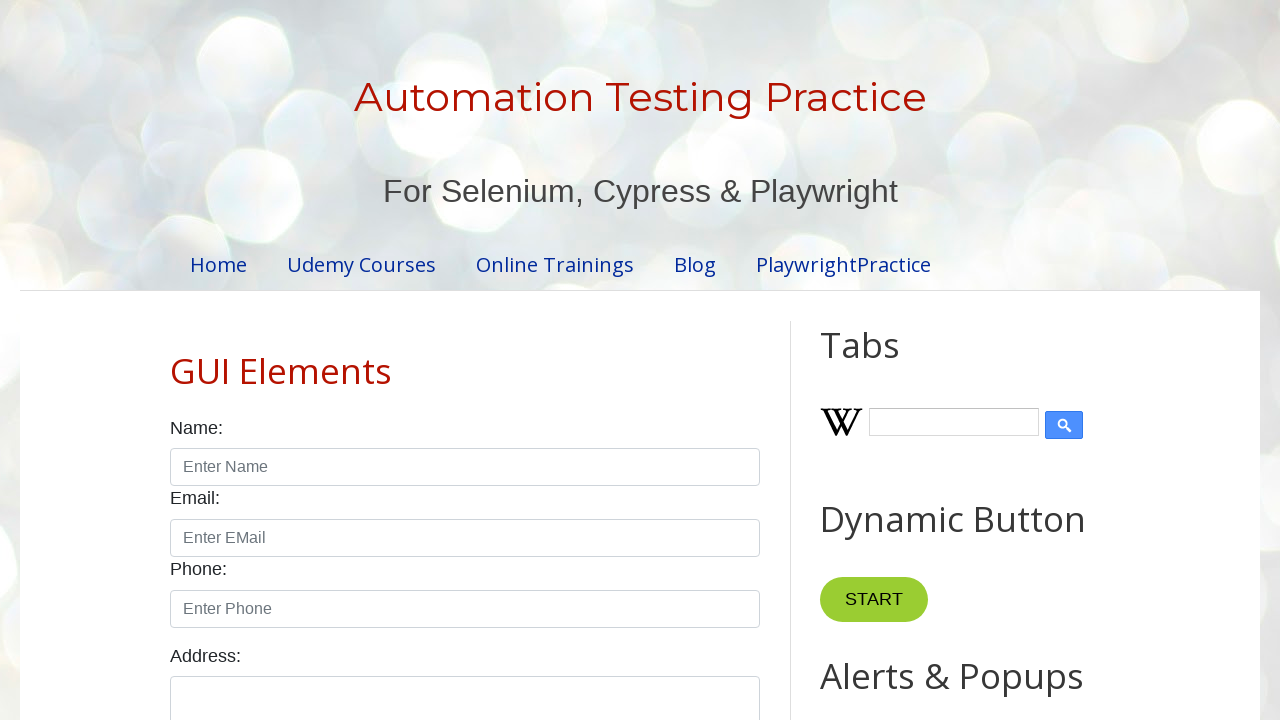

Found 7 day checkboxes
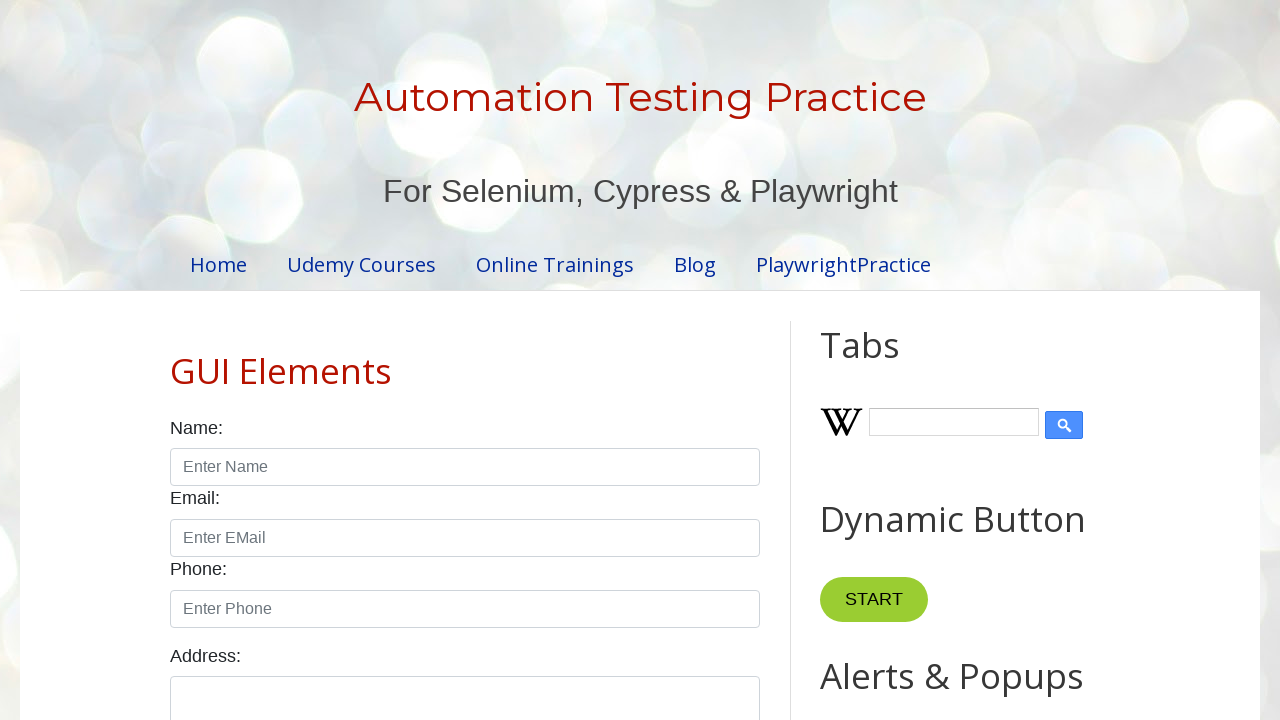

Clicked day checkbox #1 at (176, 360) on xpath=//input[@type='checkbox' and contains(@value,'day')] >> nth=0
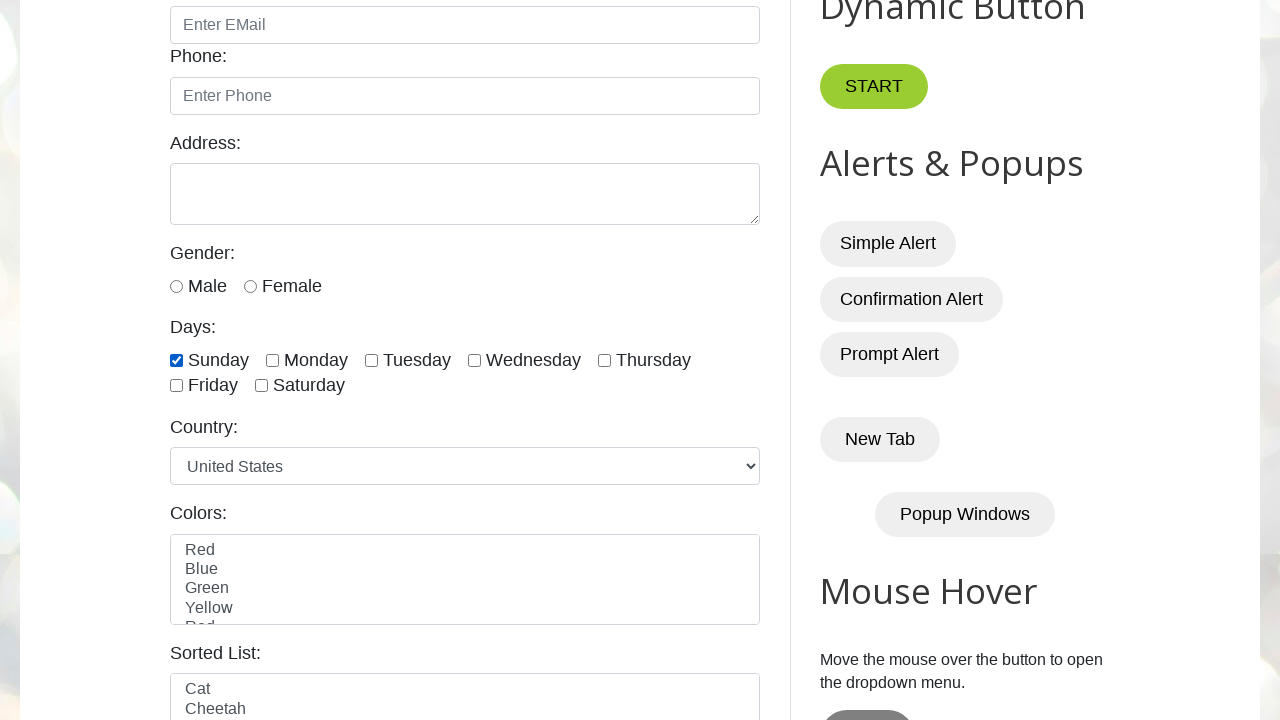

Clicked day checkbox #2 at (272, 360) on xpath=//input[@type='checkbox' and contains(@value,'day')] >> nth=1
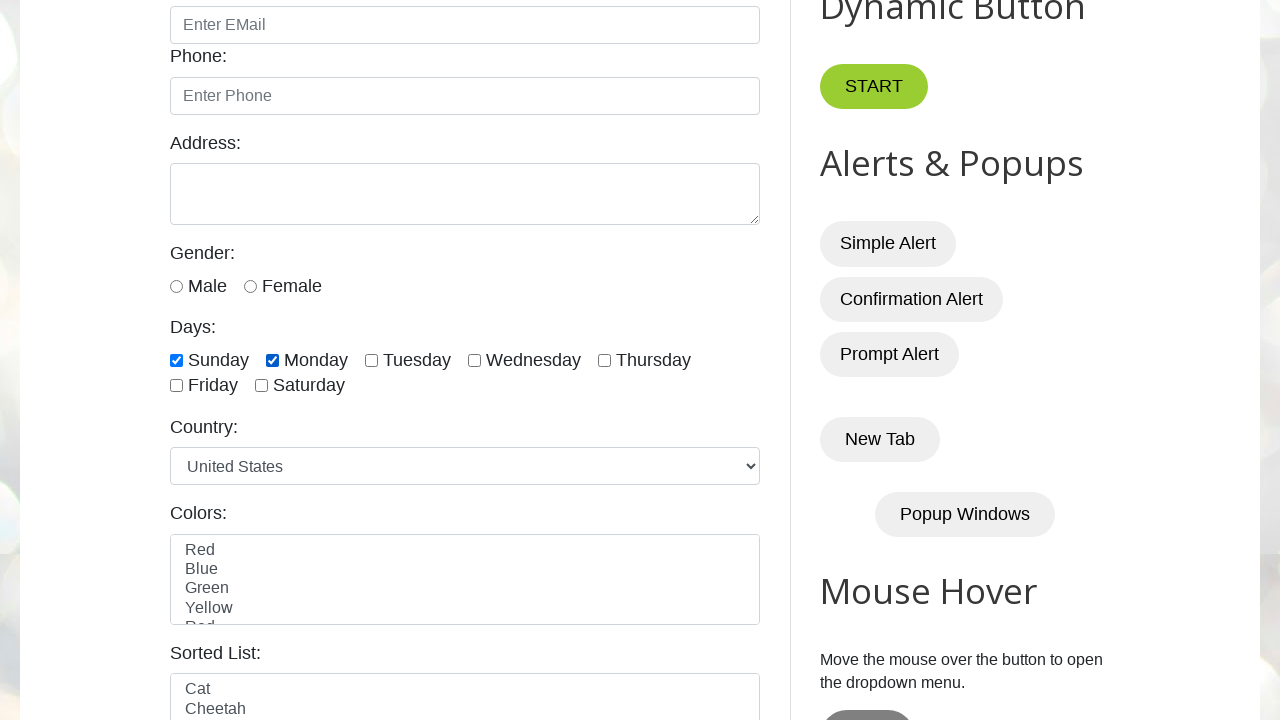

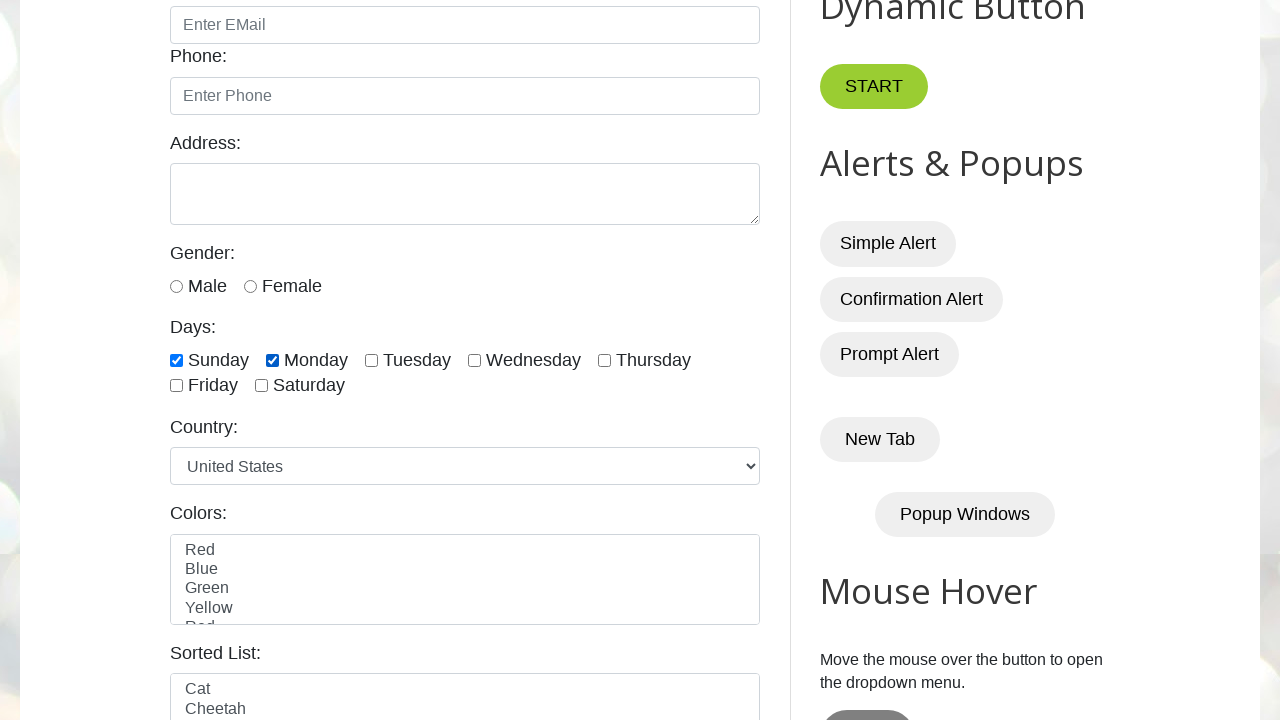